Tests the Python.org search functionality by entering a search term, submitting the search, and clicking on the first search result

Starting URL: http://www.python.org

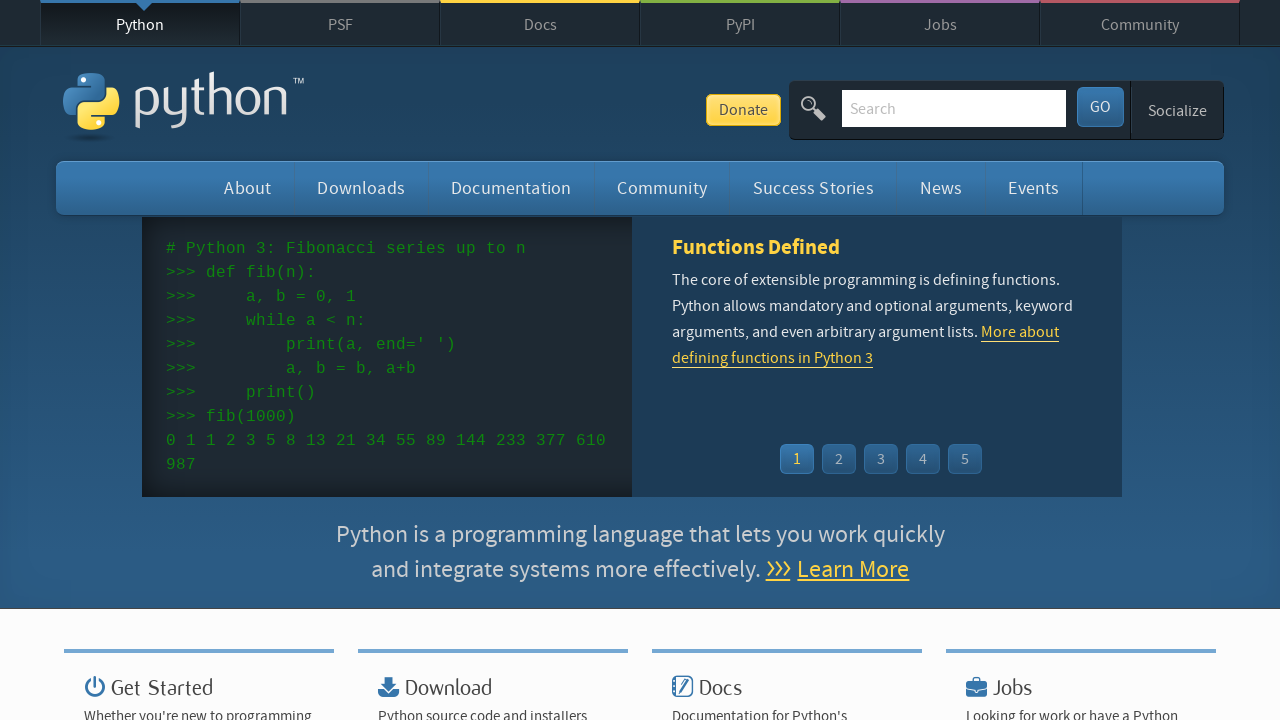

Verified page title contains 'Python'
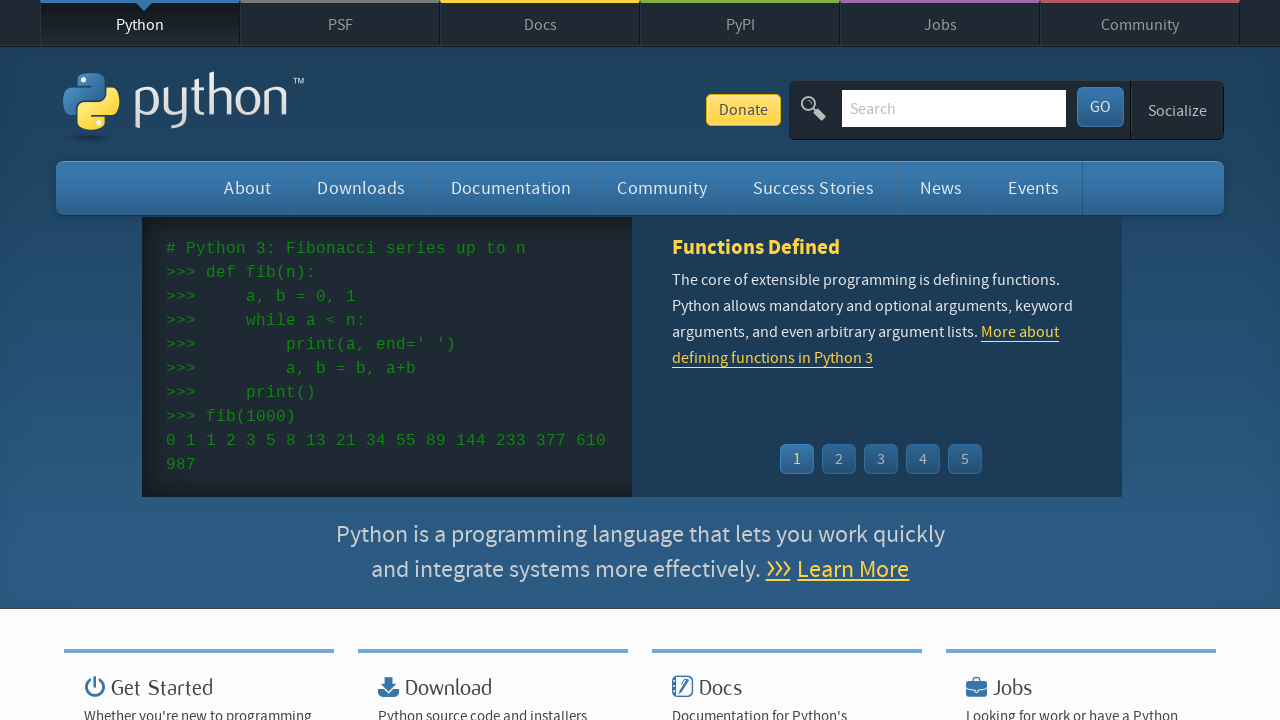

Filled search field with 'selenium' on #id-search-field
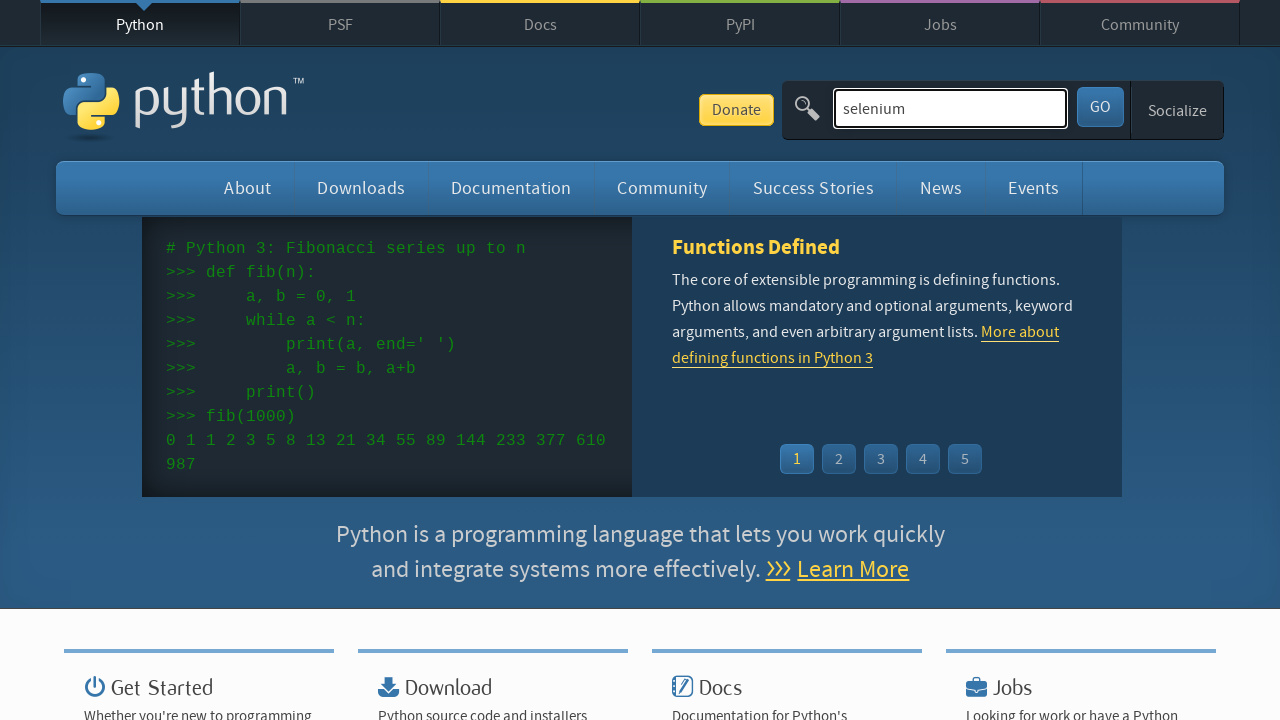

Pressed Enter to submit search on #id-search-field
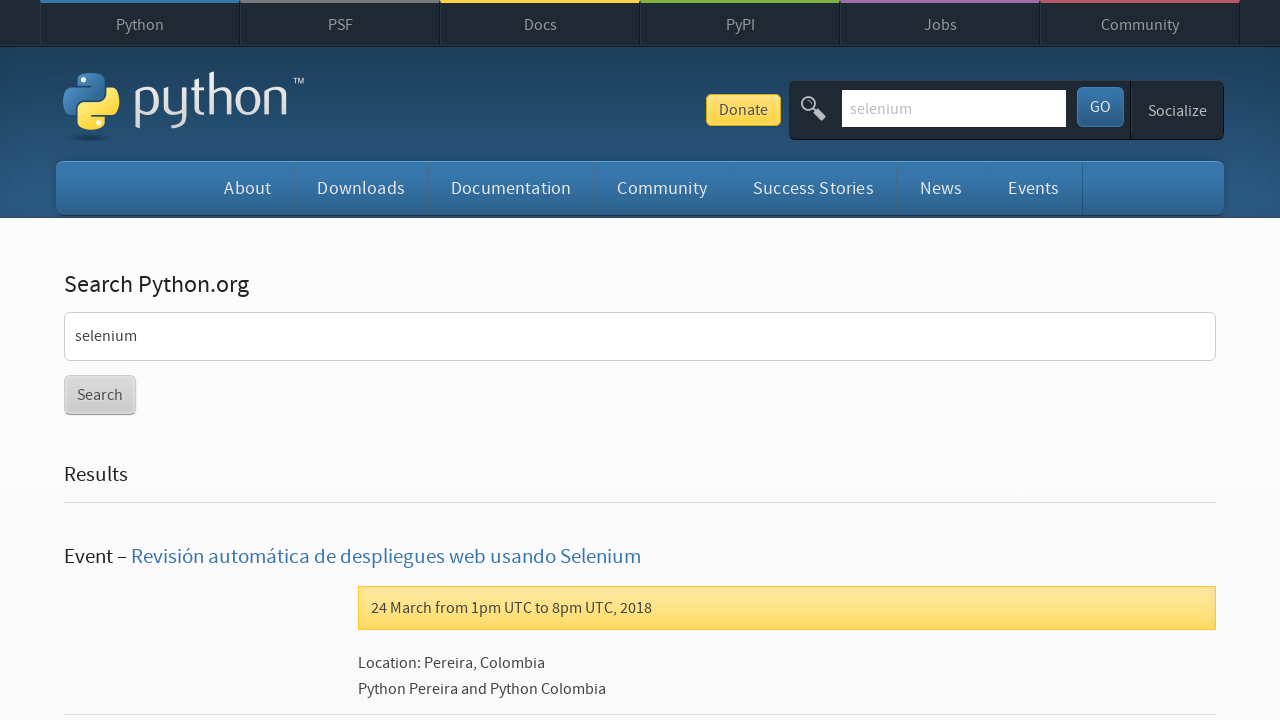

Search results loaded
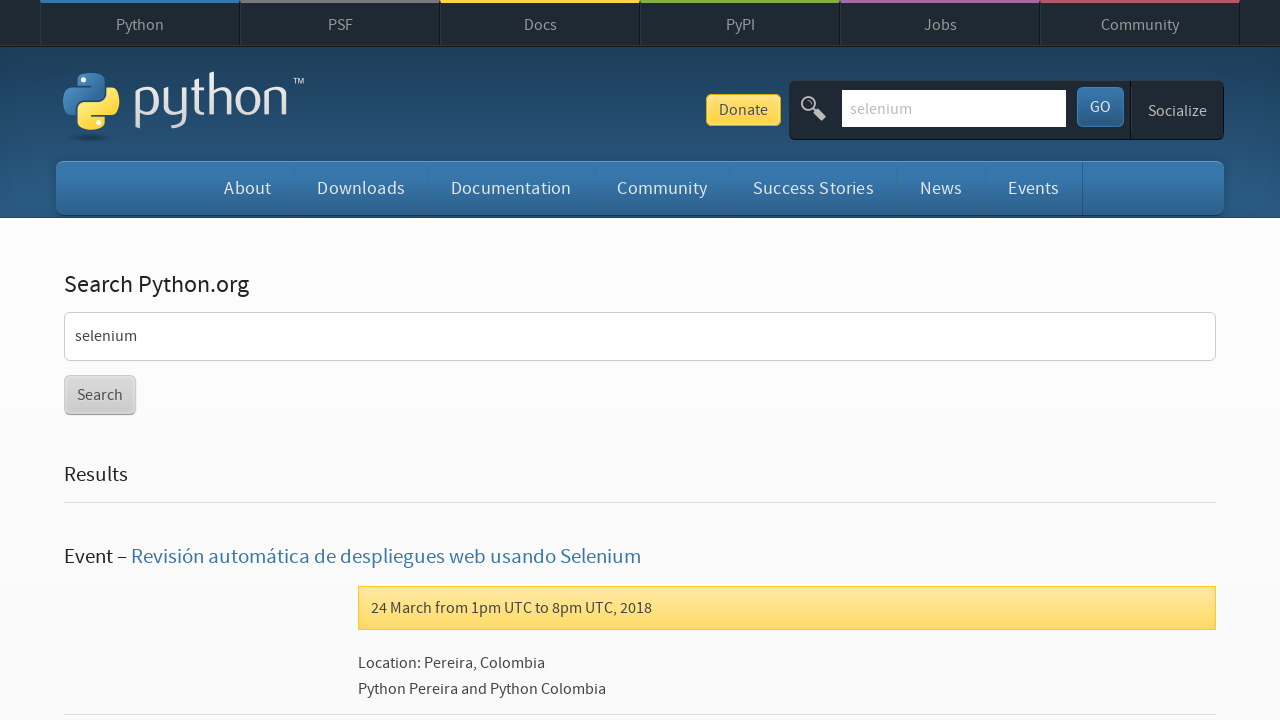

Clicked first search result at (386, 557) on section.main-content ul.list-recent-events li h3 a
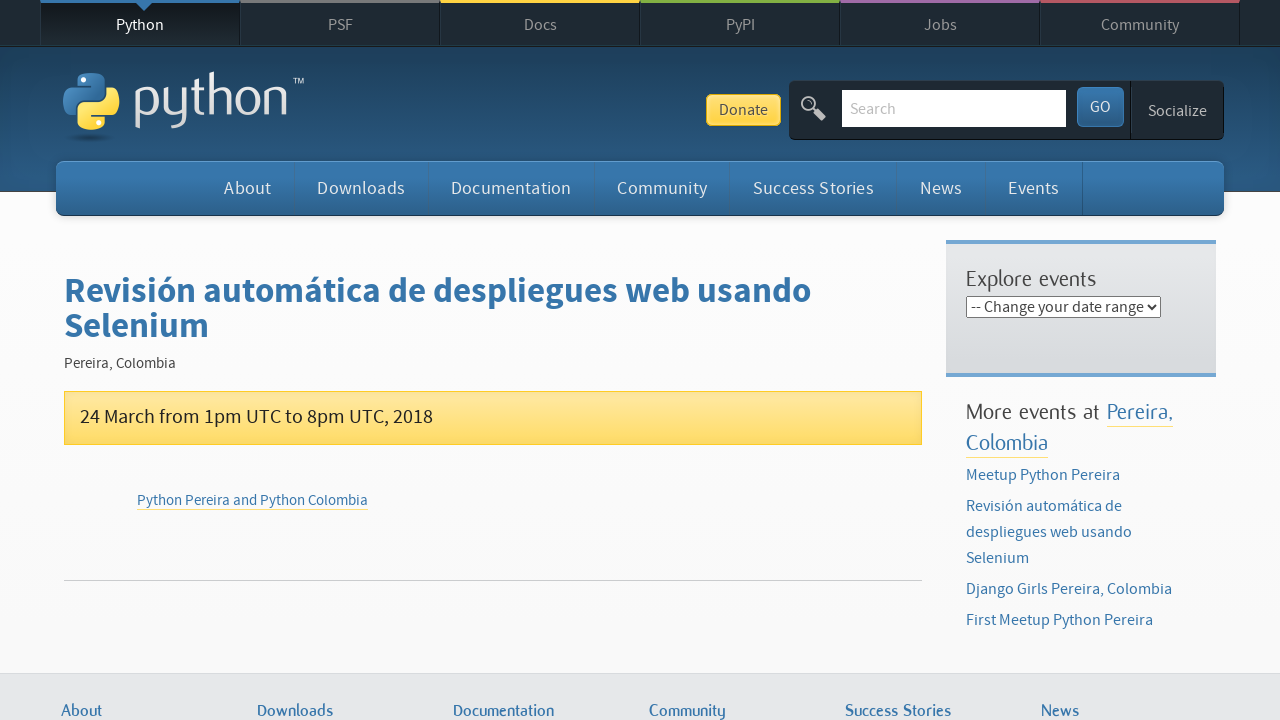

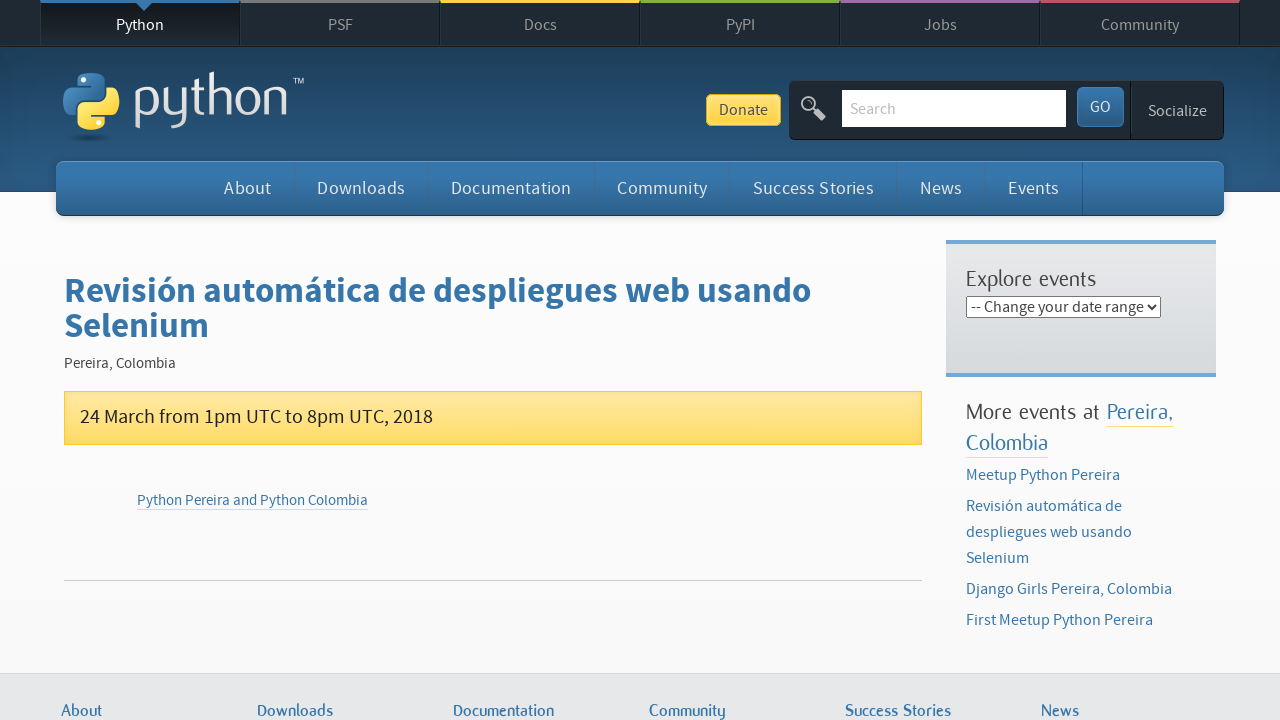